Tests file upload functionality by uploading a file and verifying success

Starting URL: https://the-internet.herokuapp.com/upload

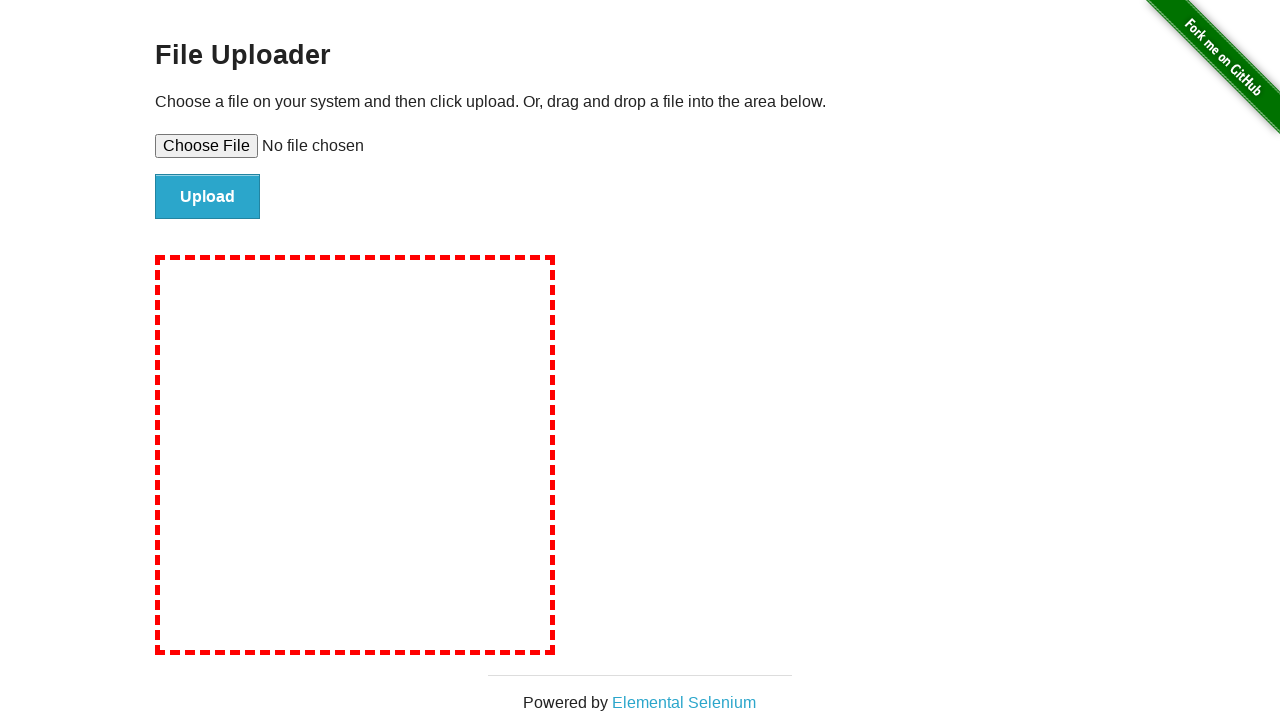

Set file input with testfile.txt containing test content
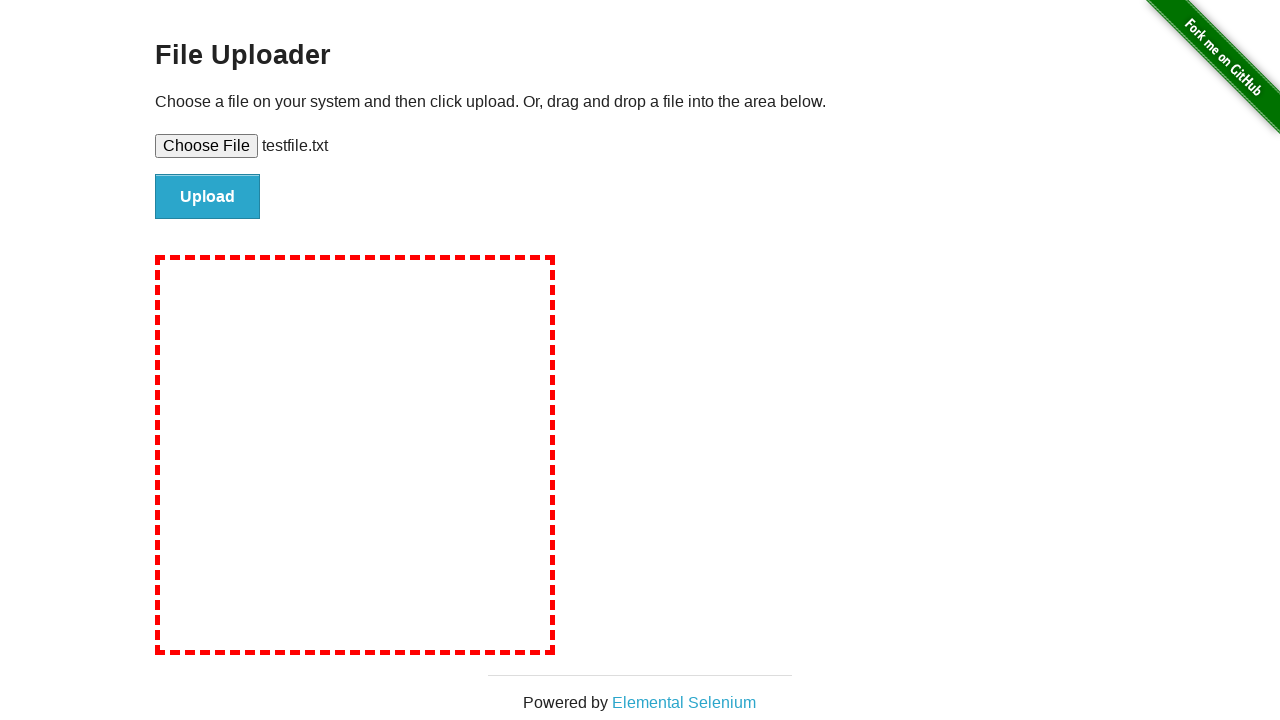

Clicked upload button to submit file at (208, 197) on #file-submit
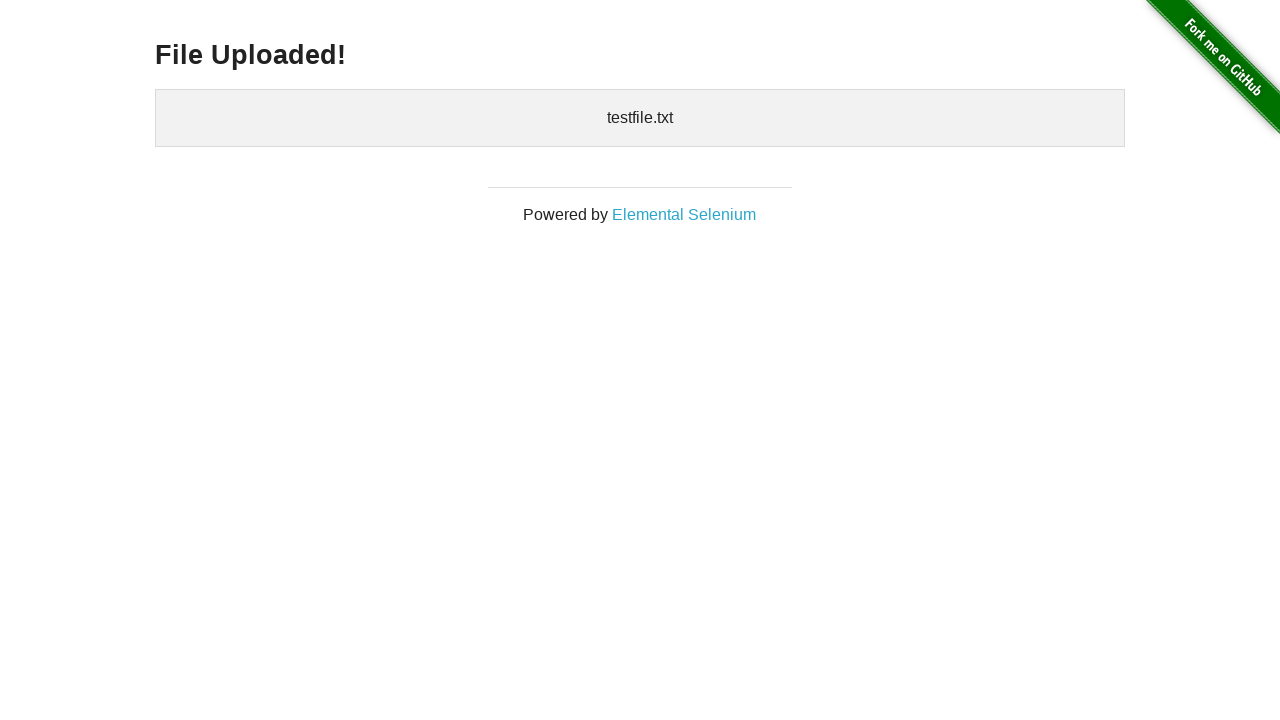

File upload success page loaded with uploaded files confirmation
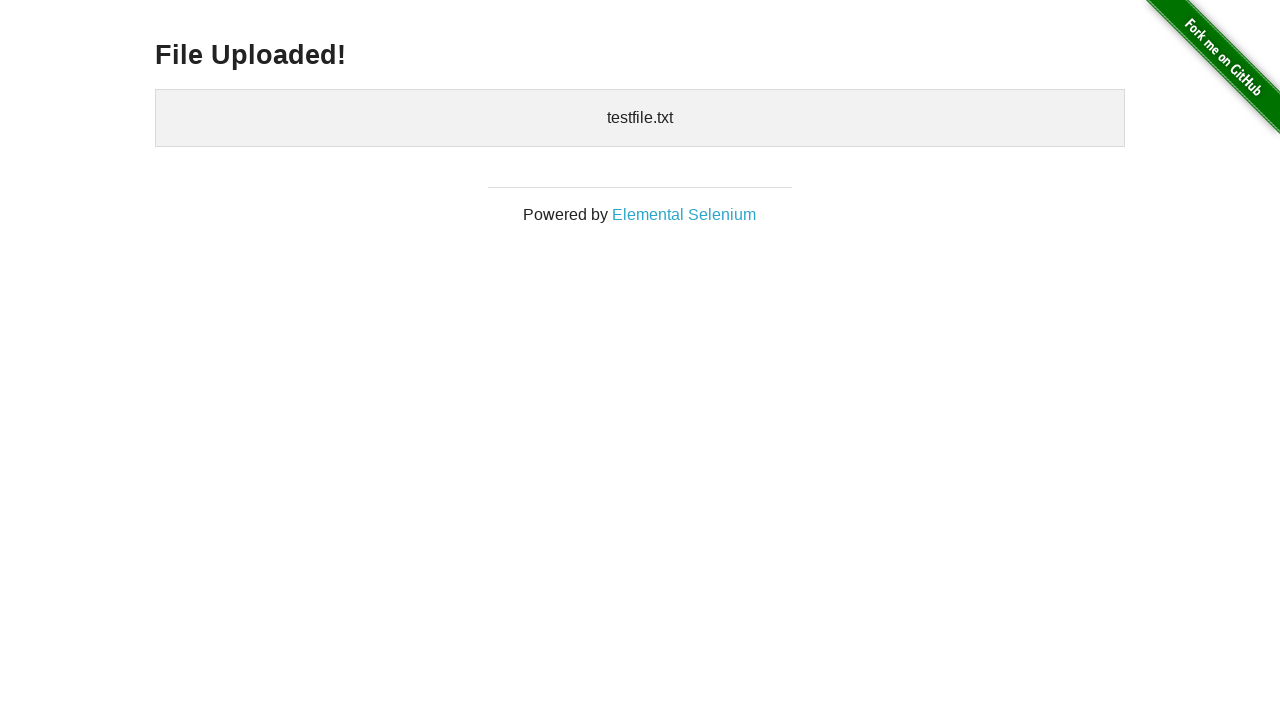

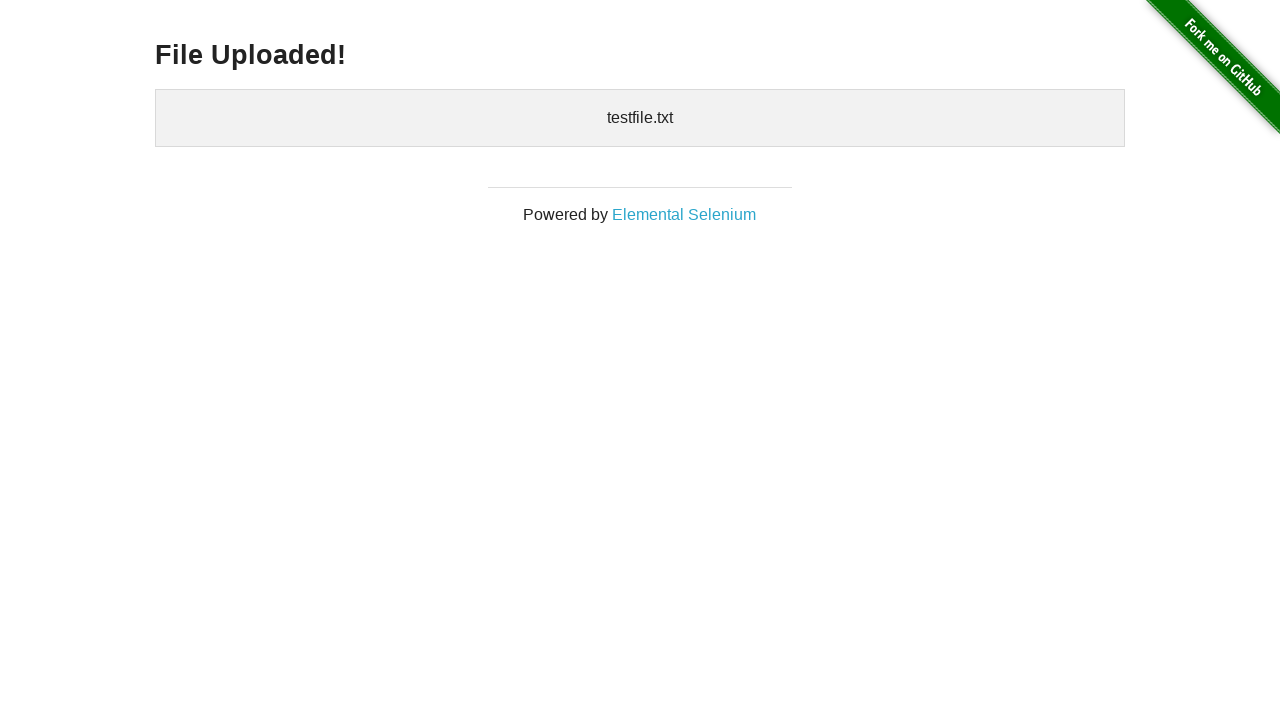